Navigates to Rediff mail login page and scrolls down the page by 2500 pixels

Starting URL: https://mail.rediff.com/cgi-bin/login.cgi

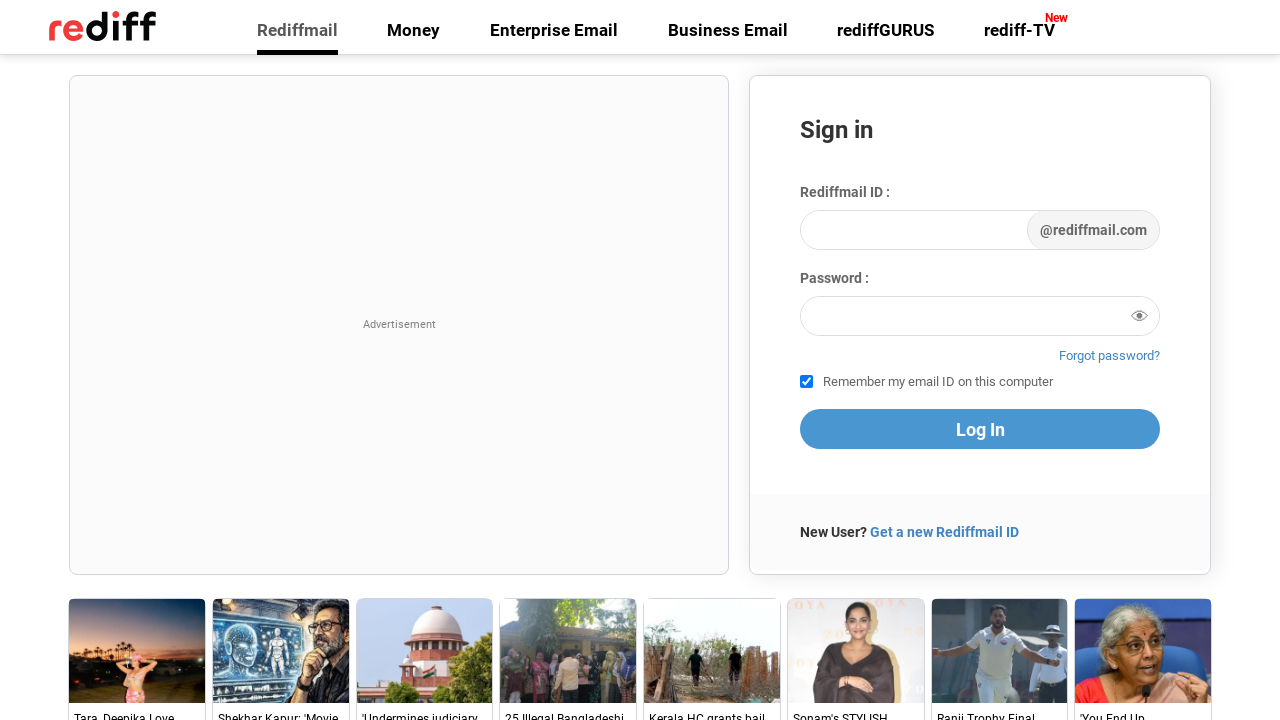

Navigated to Rediff mail login page
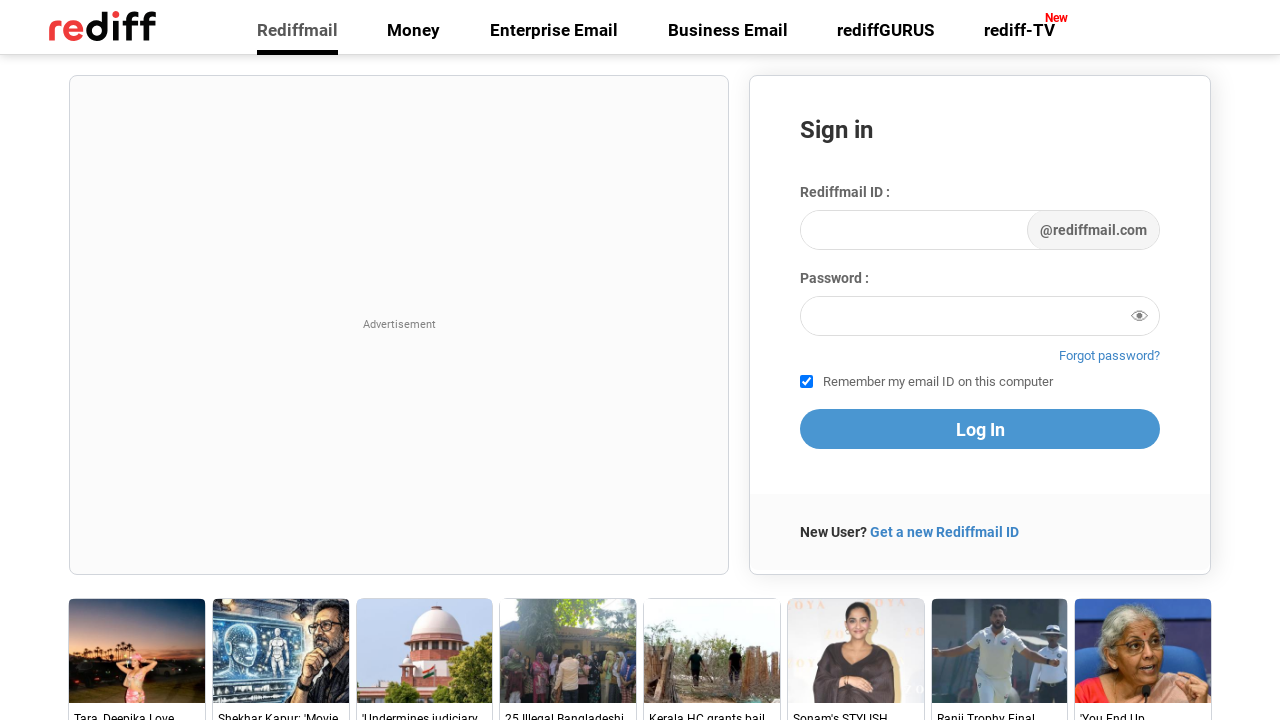

Scrolled down the page by 2500 pixels
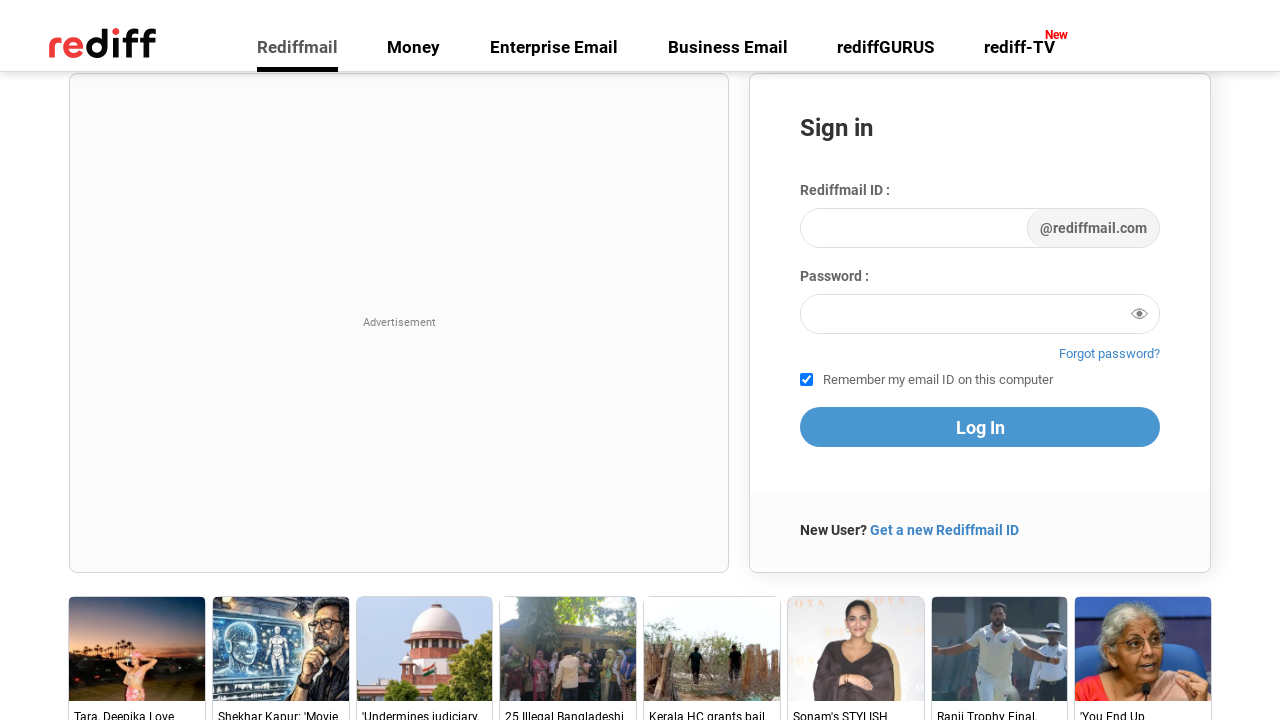

Waited 3 seconds to observe scroll effect
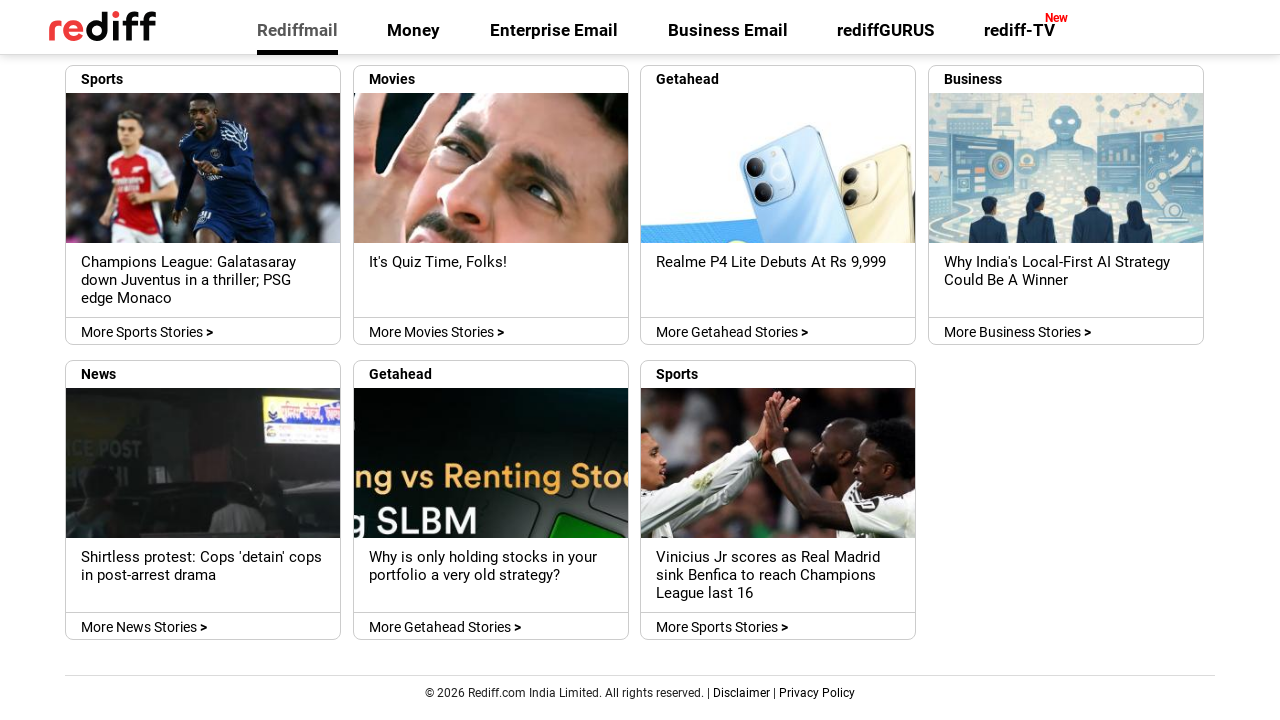

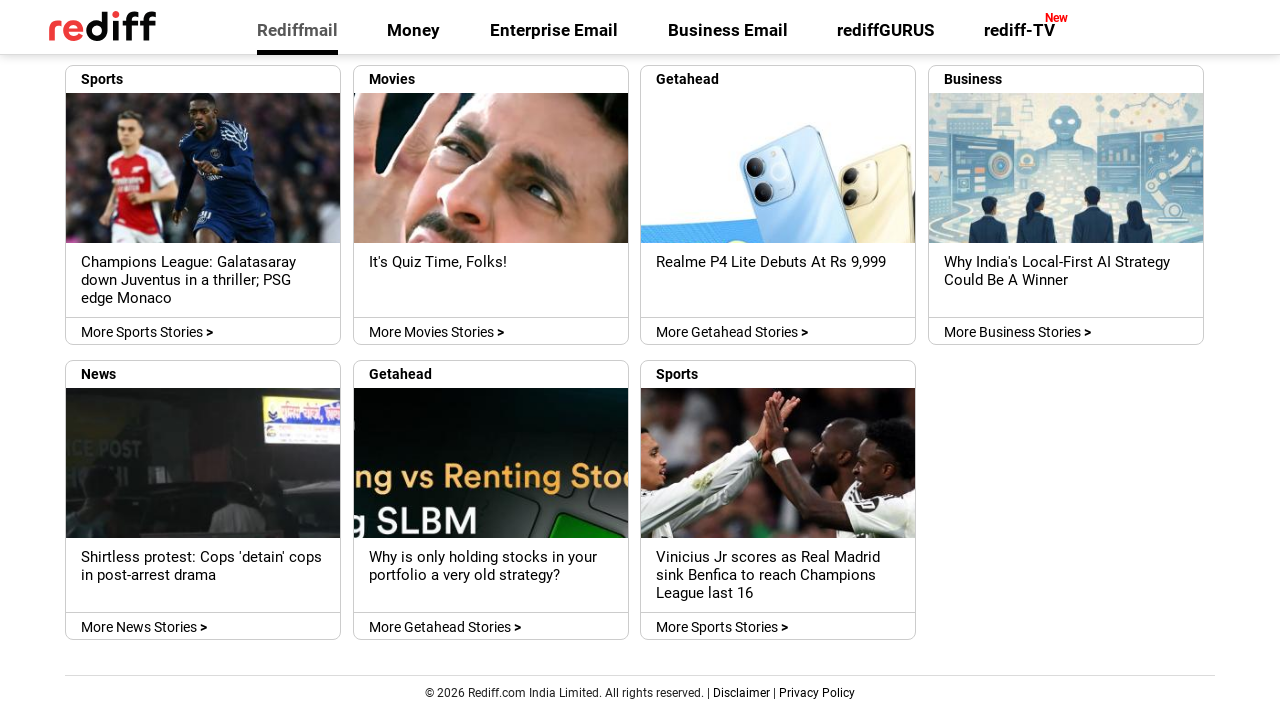